Tests hover and select functionality by hovering over the "Free Ebooks" menu item to reveal the submenu dropdown.

Starting URL: https://www.globalsqa.com/demo-site/

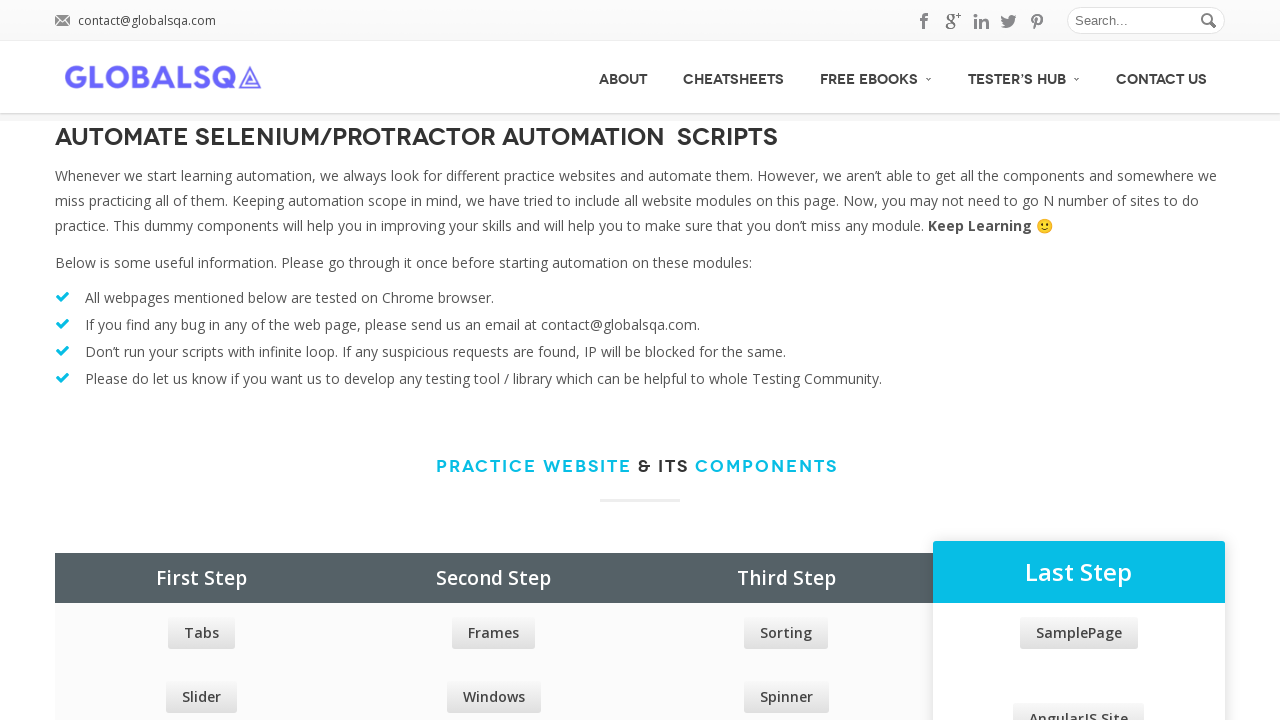

Located the 'Free Ebooks' menu item
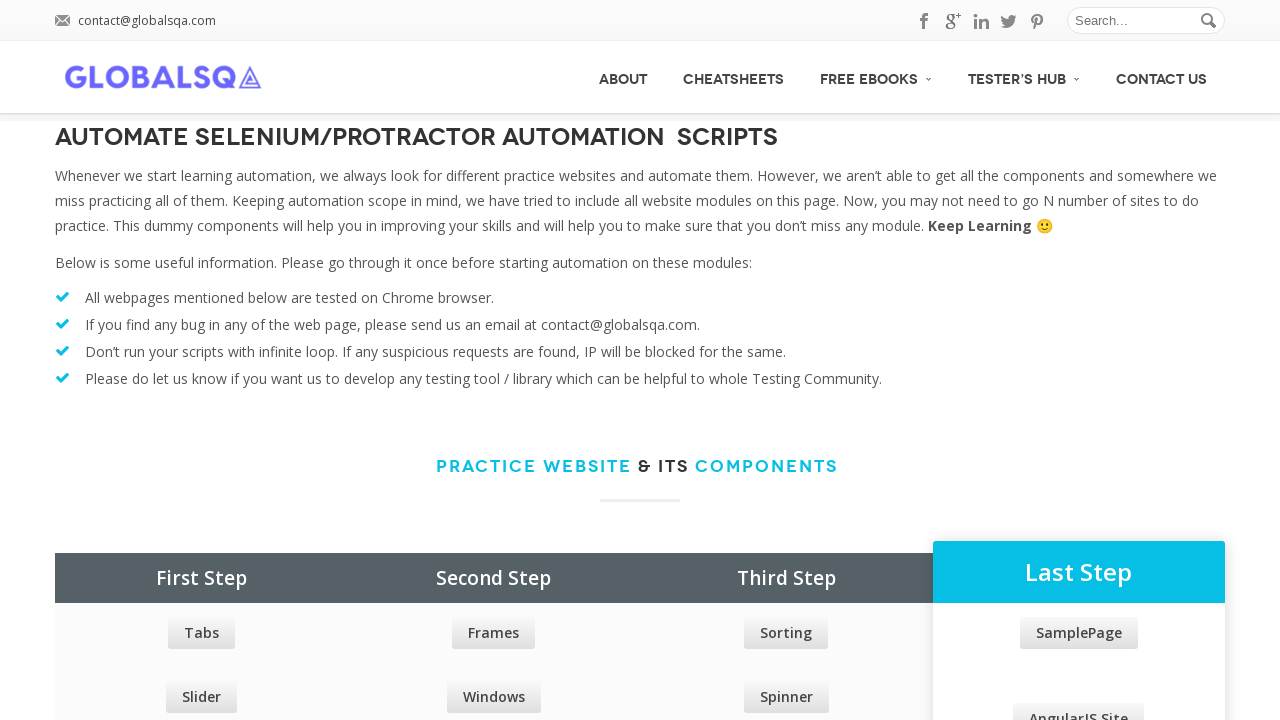

Hovered over the 'Free Ebooks' menu item at (876, 76) on #menu-item-7128 >> internal:has-text="Free Ebooks"i
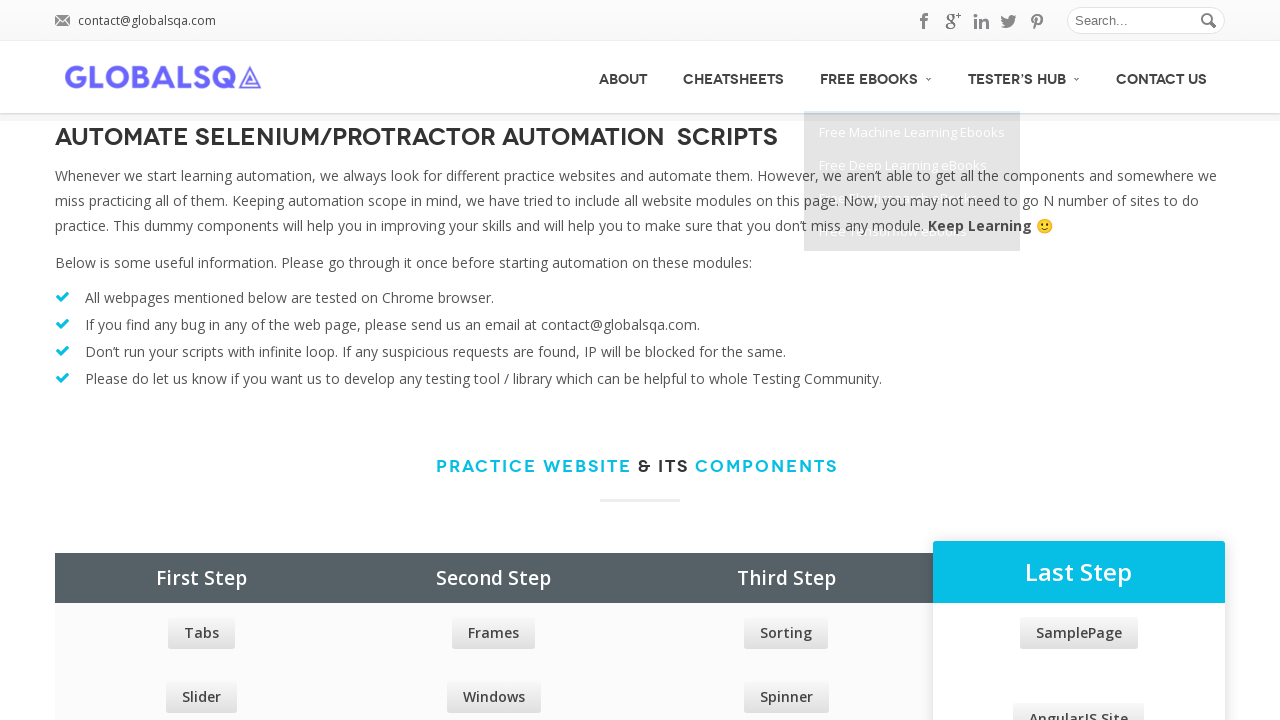

Submenu dropdown appeared under 'Free Ebooks' menu item
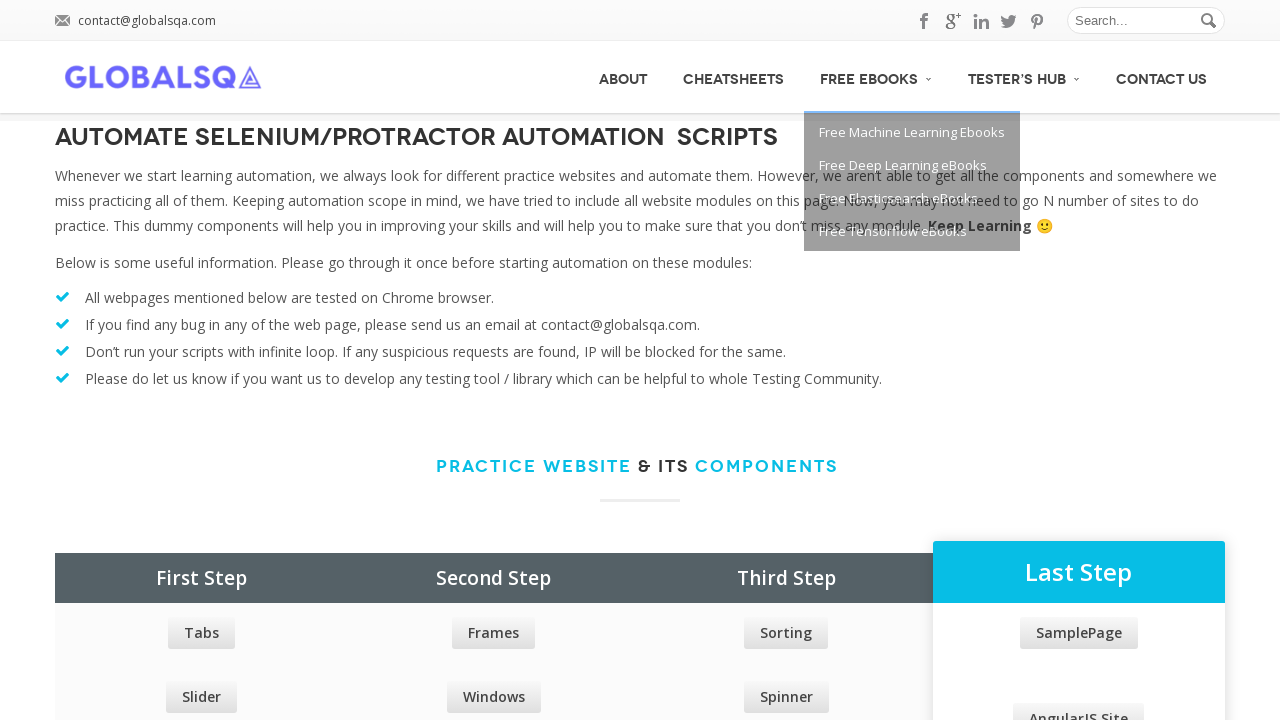

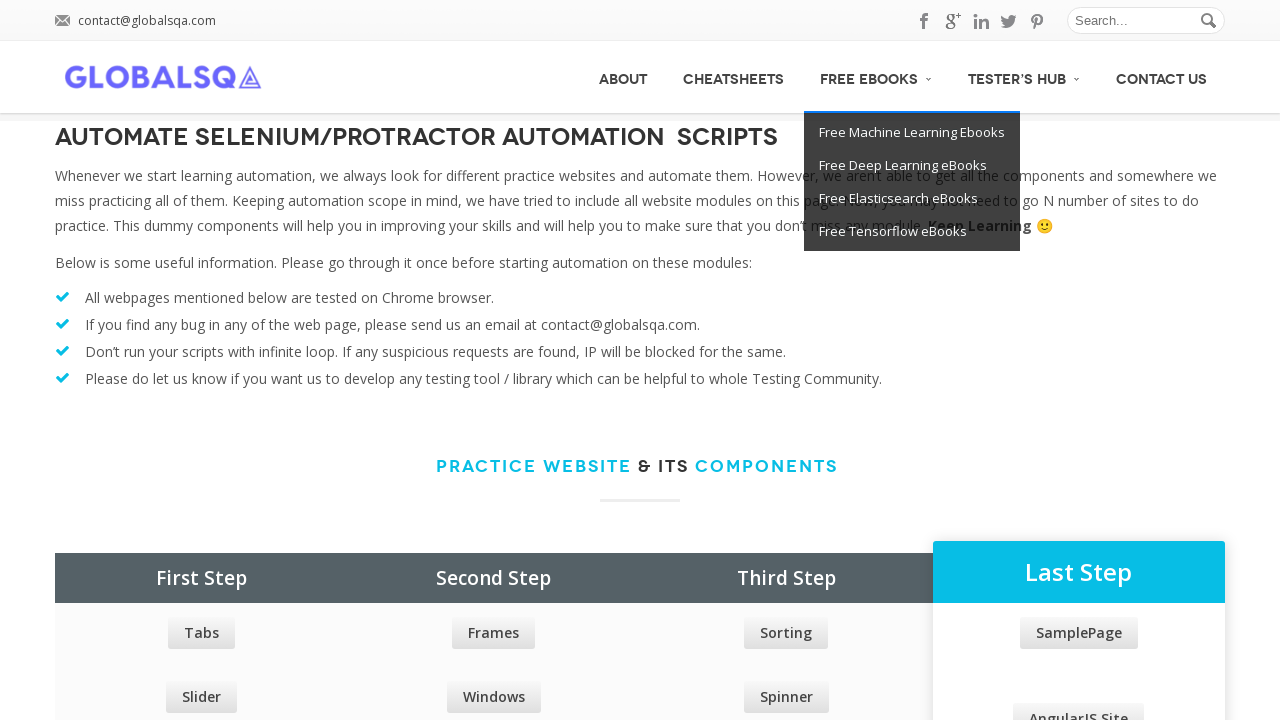